Tests selecting a country from dropdown by value and verifies the selection is correct

Starting URL: https://letcode.in/dropdowns

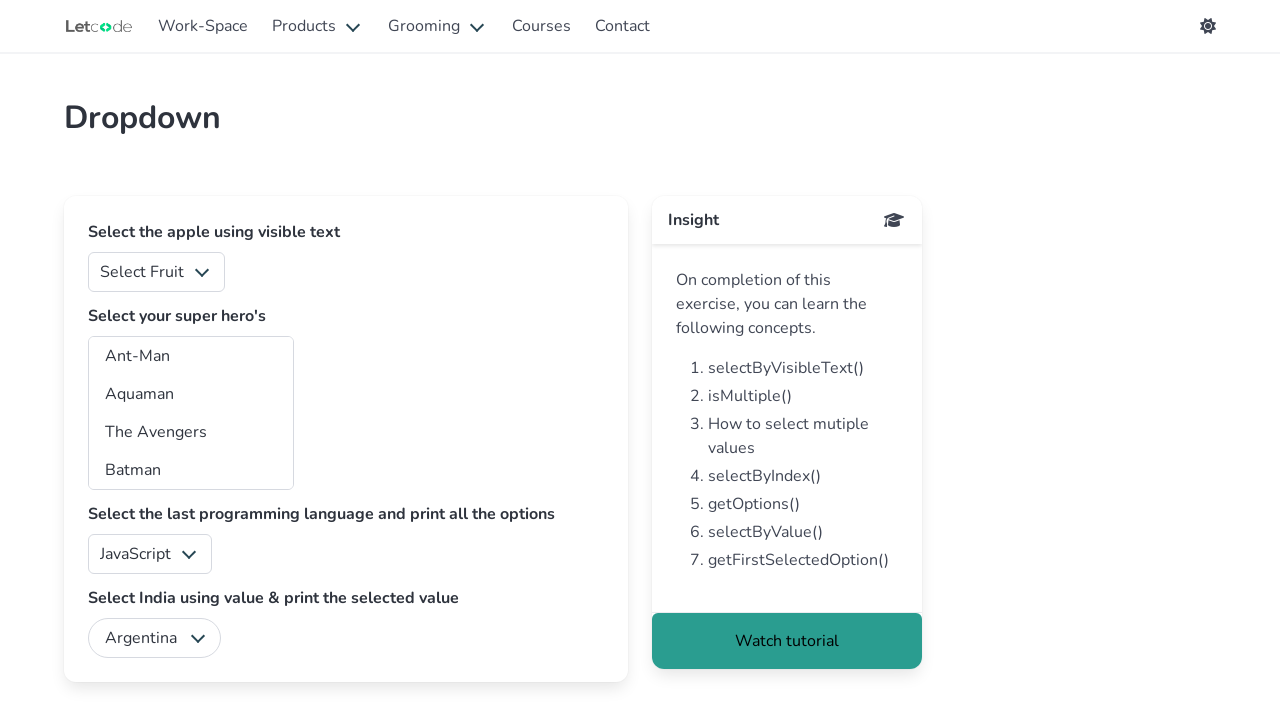

Navigated to dropdowns page
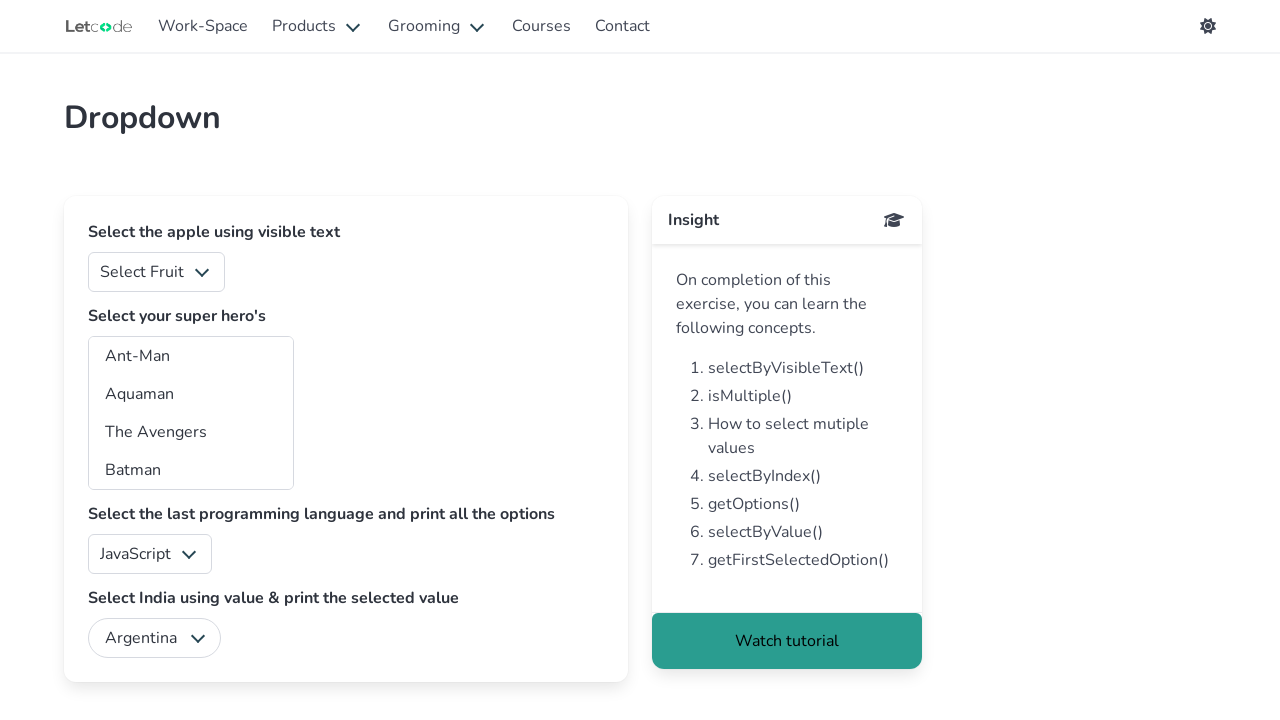

Selected 'India' from country dropdown on #country
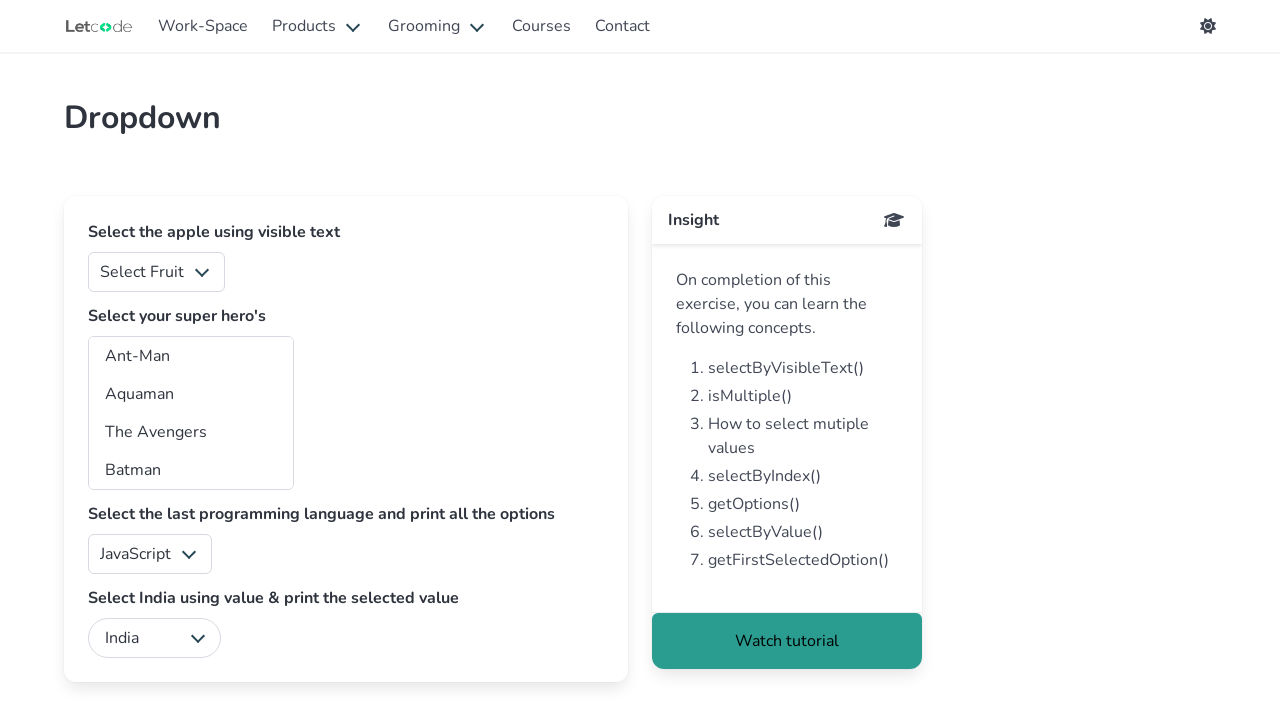

Verified that 'India' is selected in the country dropdown
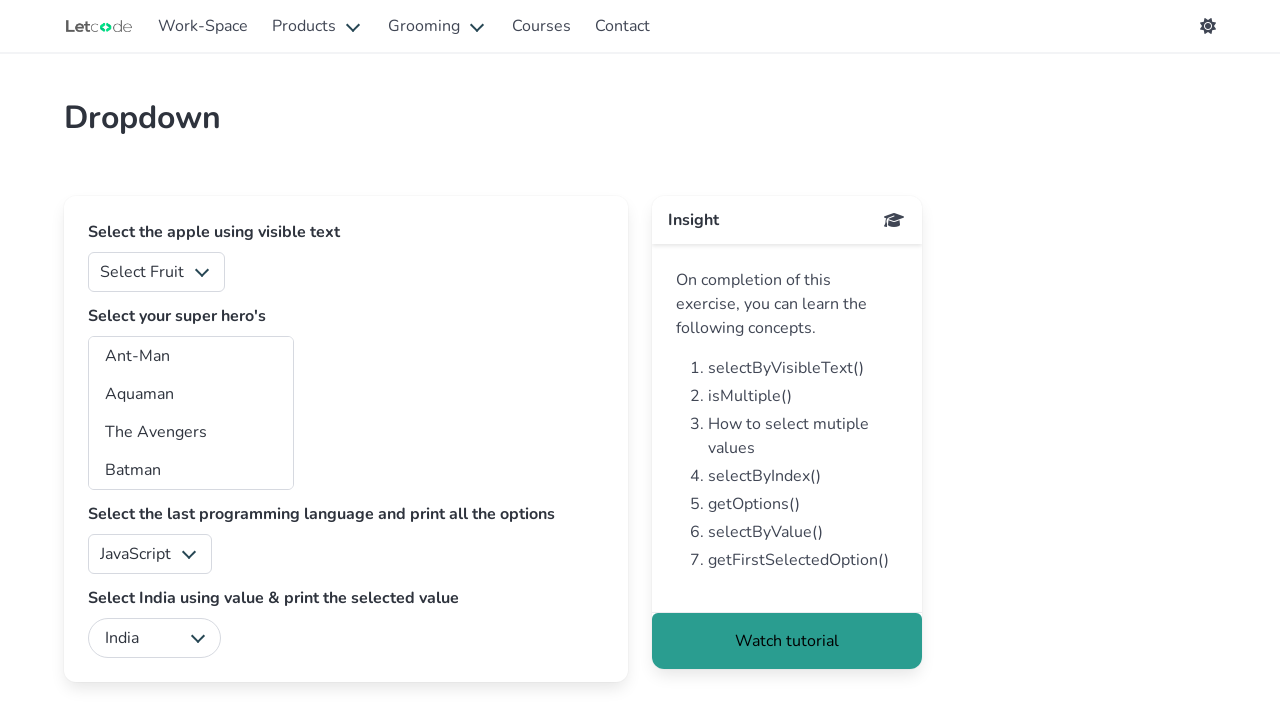

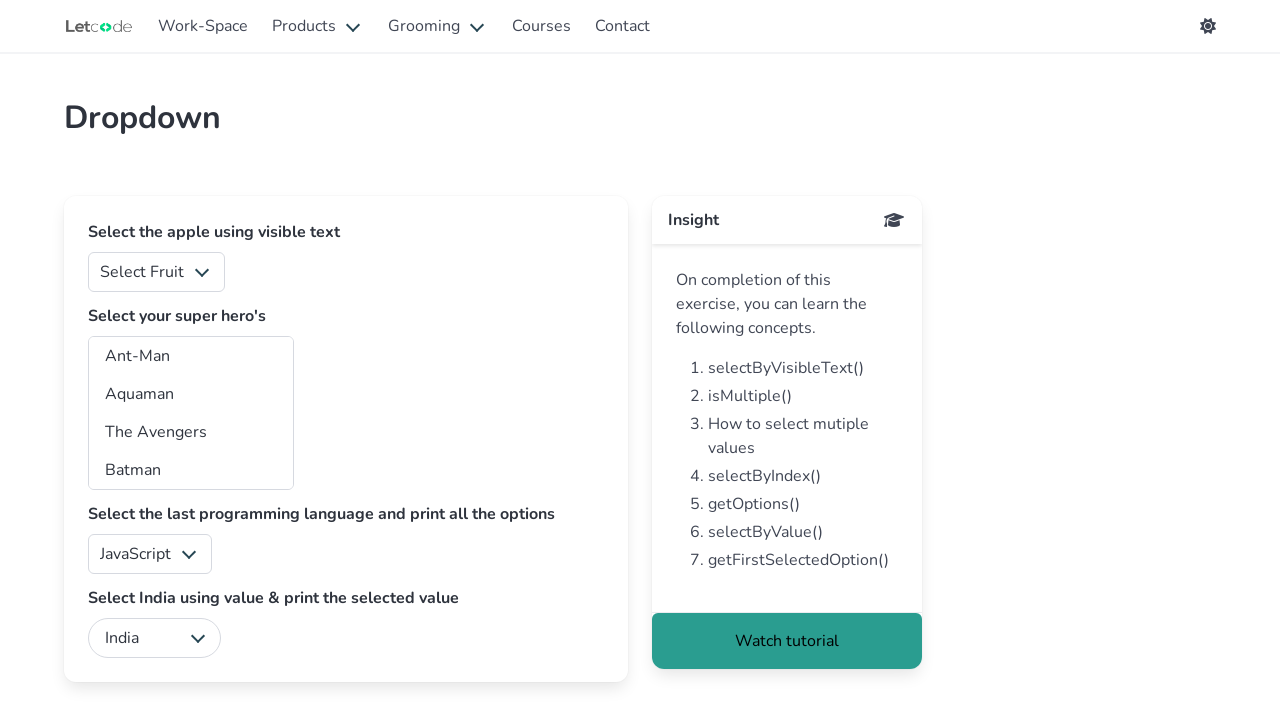